Tests add/remove elements functionality by clicking the Add Element button 5 times and verifying that 5 delete buttons are created

Starting URL: http://the-internet.herokuapp.com/add_remove_elements/

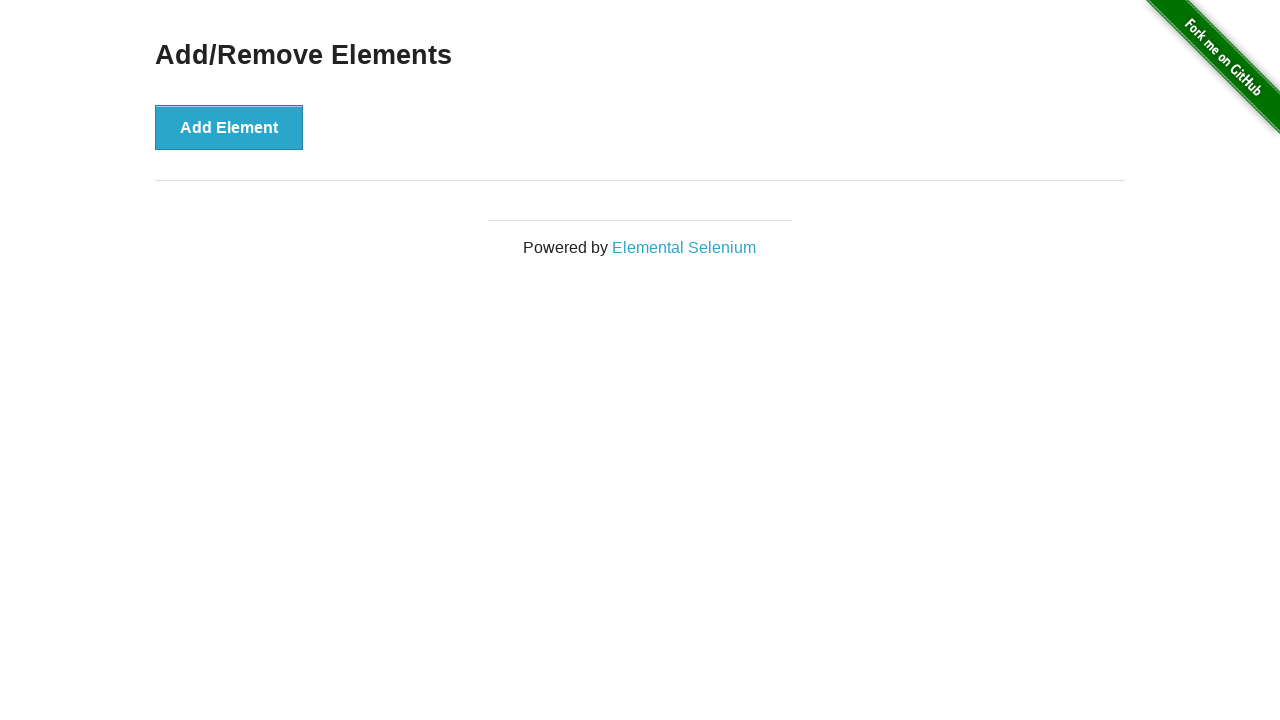

Clicked Add Element button at (229, 127) on xpath=//button[text()="Add Element"]
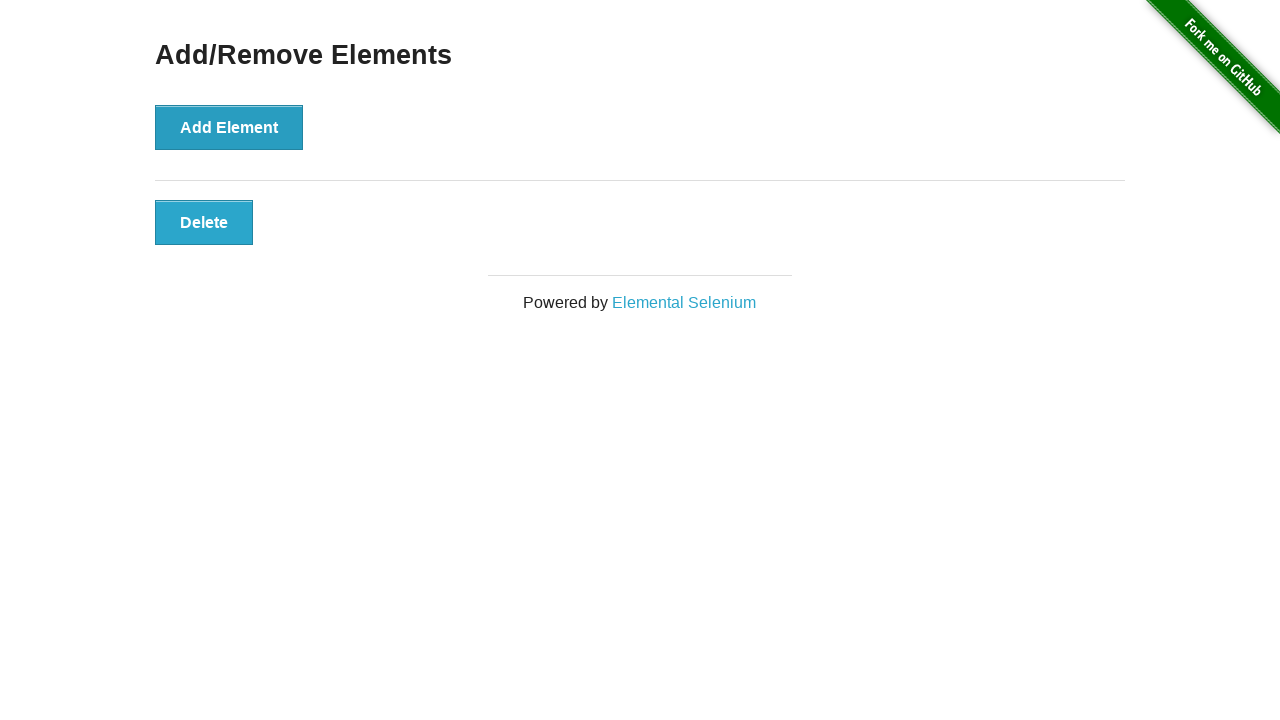

Clicked Add Element button at (229, 127) on xpath=//button[text()="Add Element"]
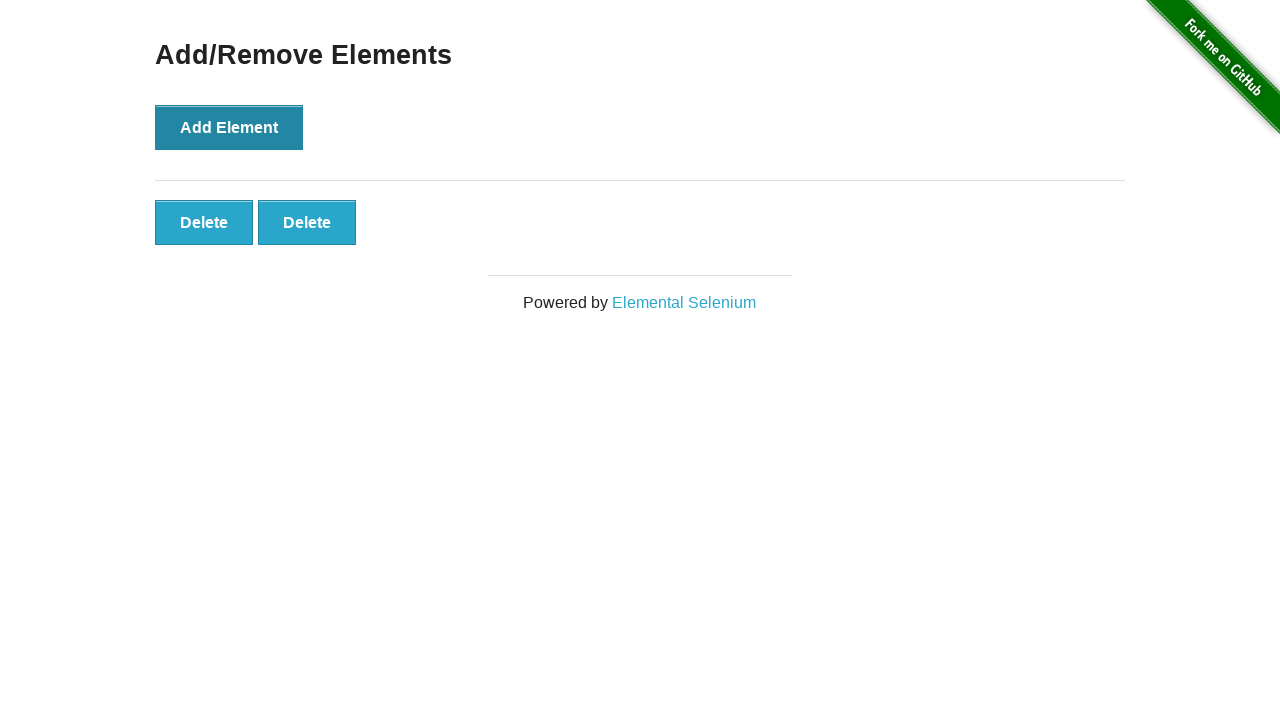

Clicked Add Element button at (229, 127) on xpath=//button[text()="Add Element"]
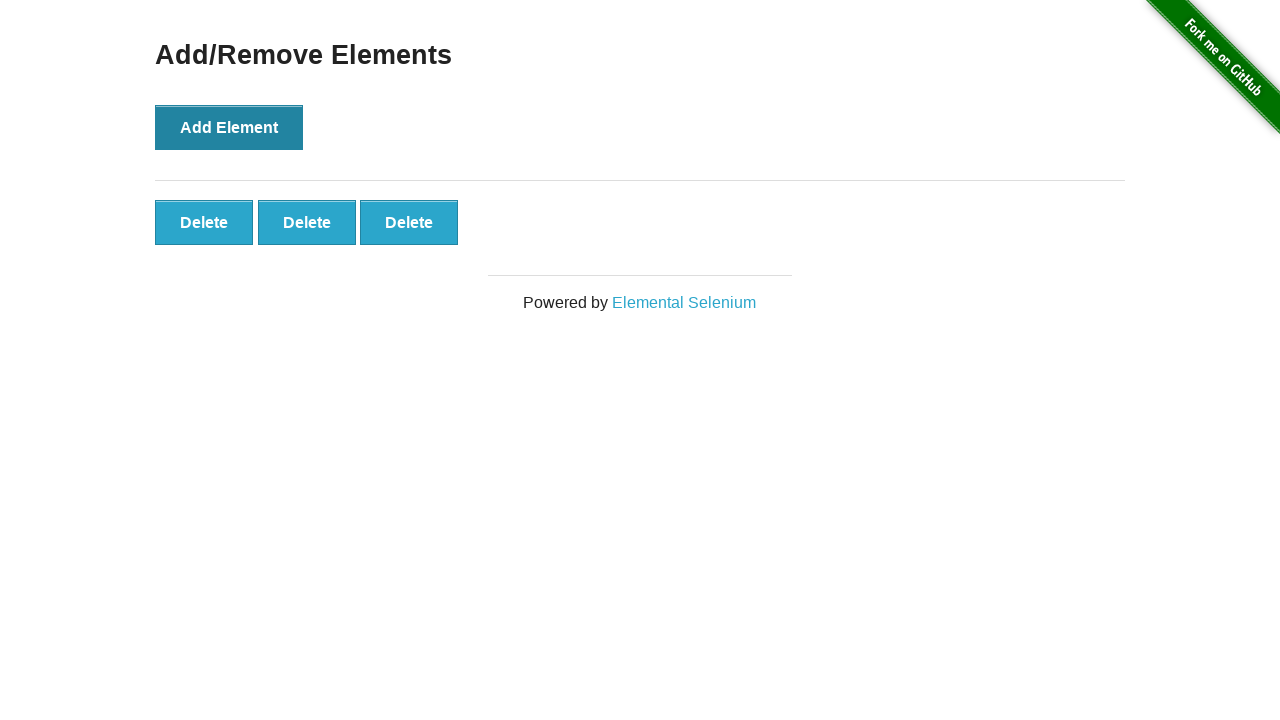

Clicked Add Element button at (229, 127) on xpath=//button[text()="Add Element"]
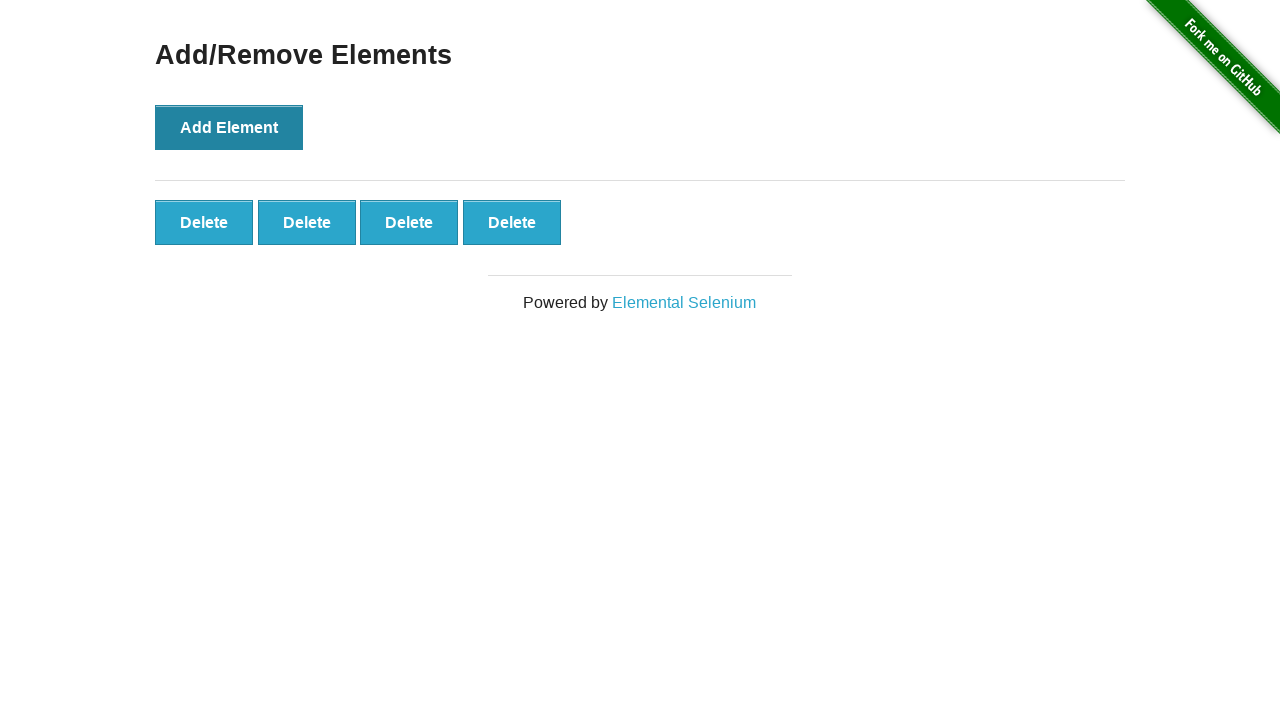

Clicked Add Element button at (229, 127) on xpath=//button[text()="Add Element"]
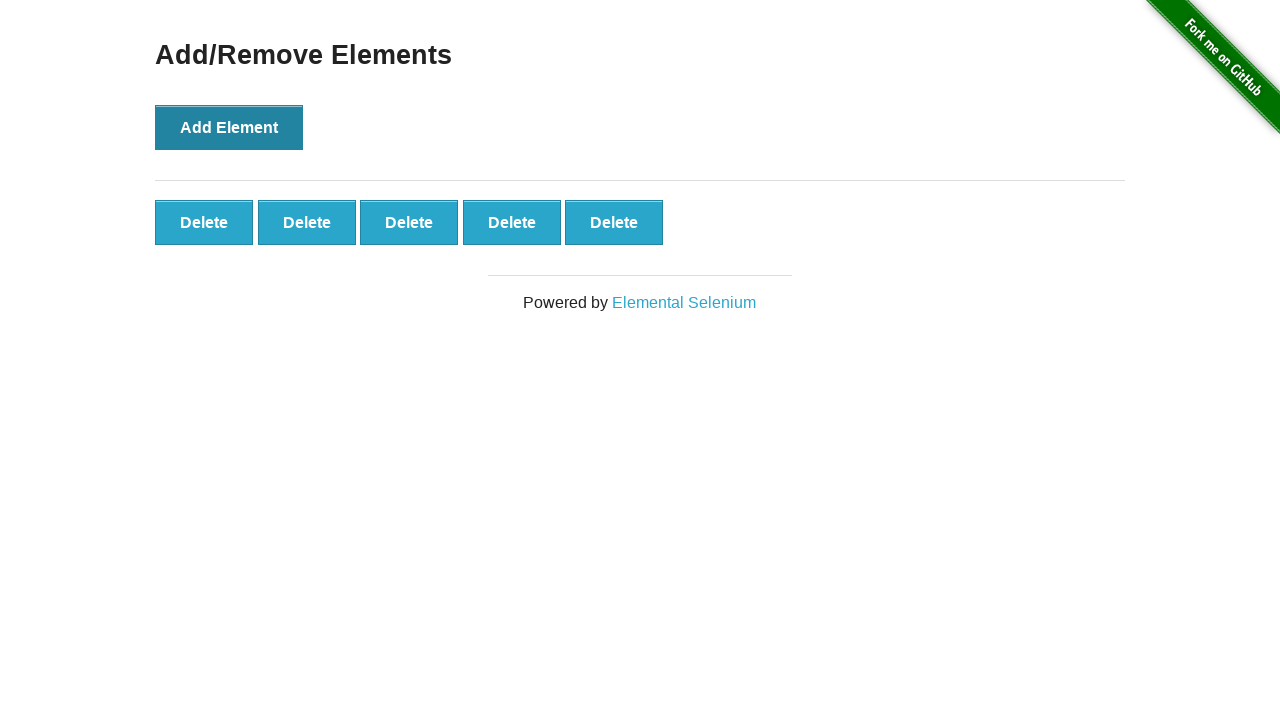

Verified that delete buttons are present after adding 5 elements
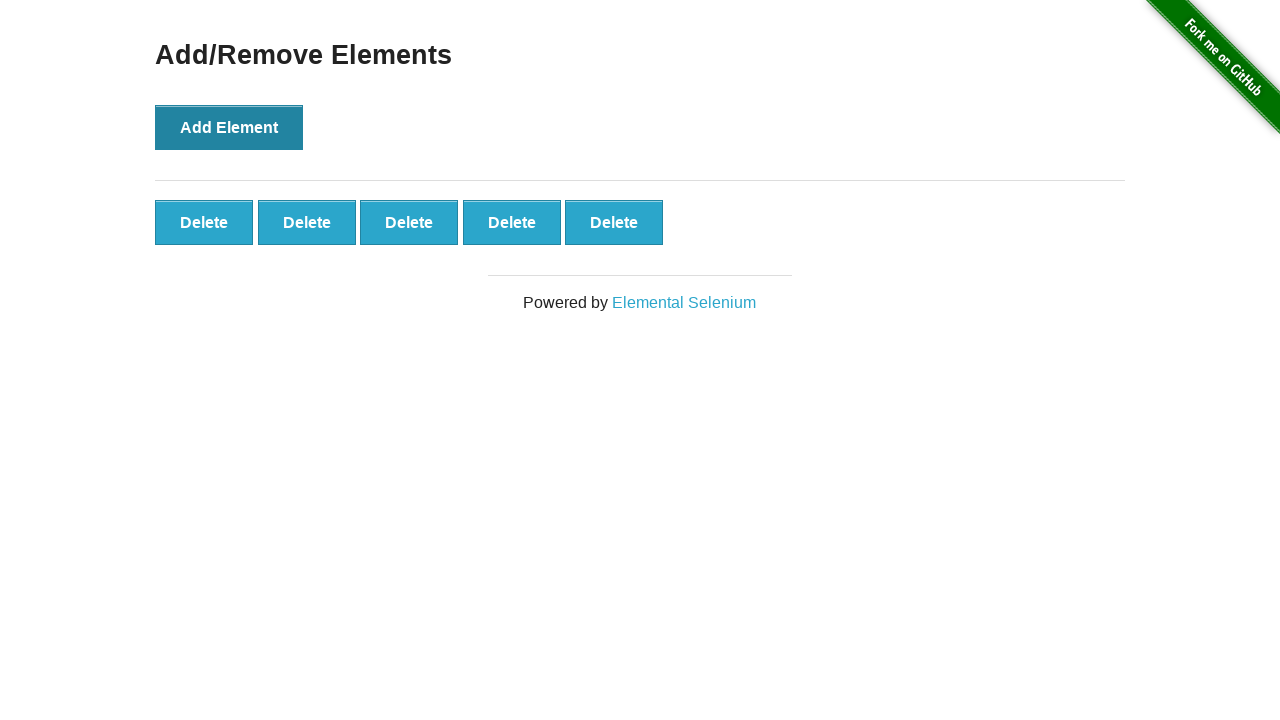

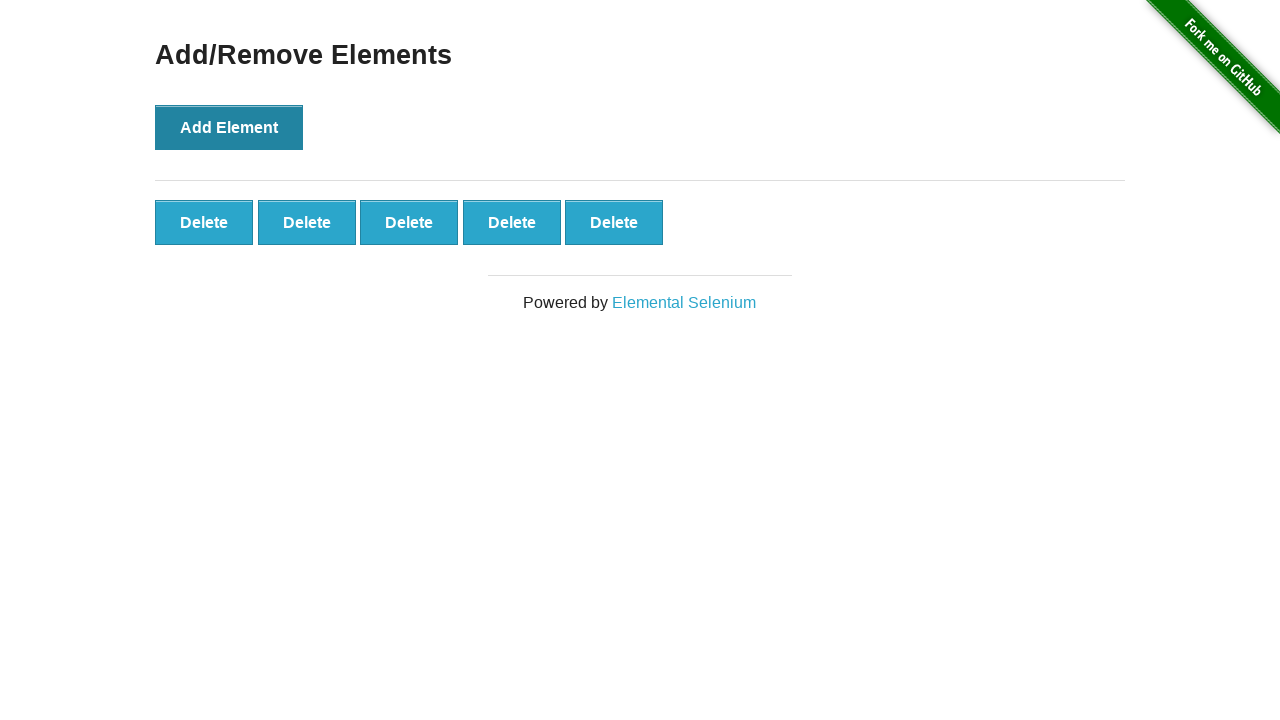